Tests JavaScript alert handling by triggering three types of JS alerts (simple alert, confirm dialog, and prompt dialog) and interacting with each one - accepting alerts and entering text in the prompt.

Starting URL: https://the-internet.herokuapp.com/javascript_alerts

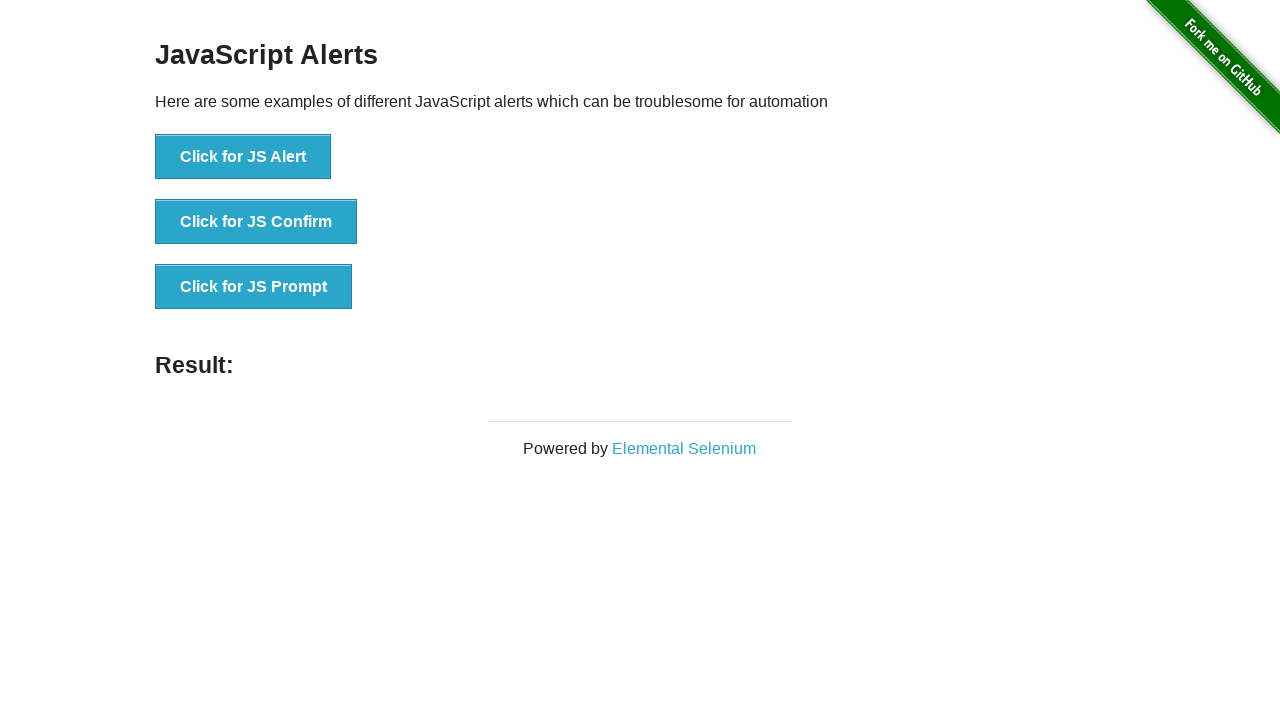

Clicked button to trigger JS Alert at (243, 157) on xpath=//button[text()='Click for JS Alert']
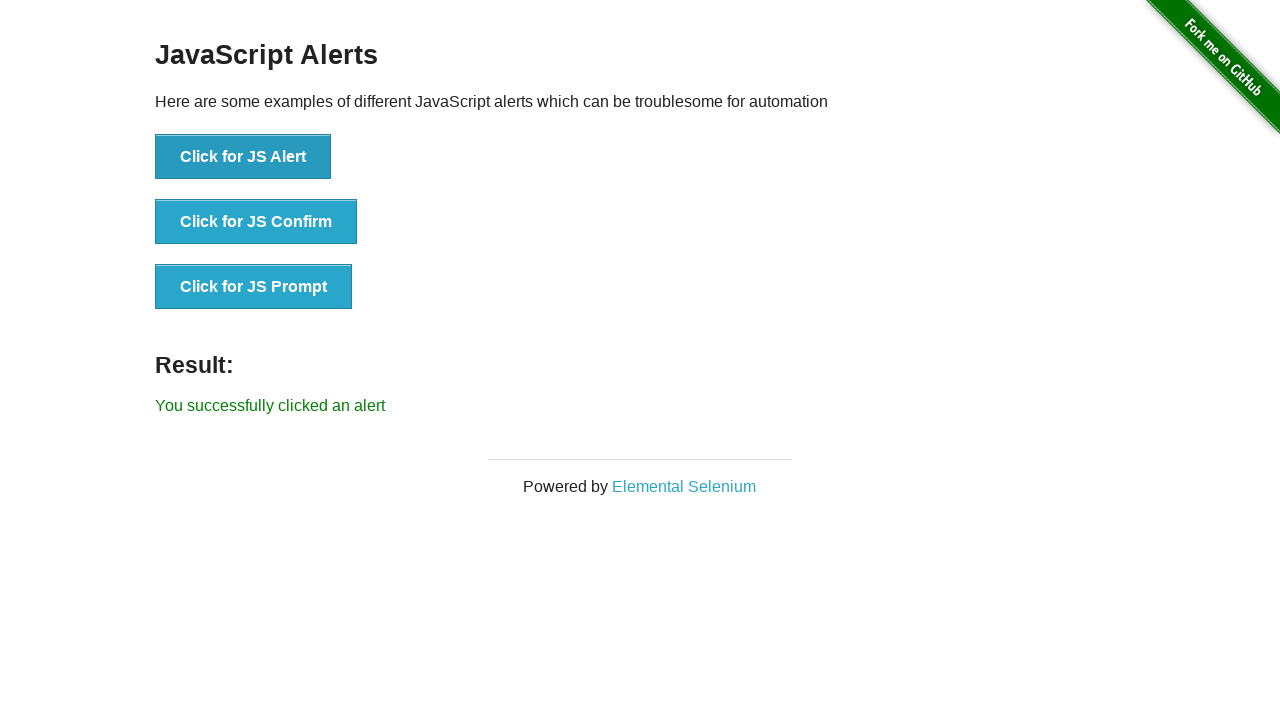

Clicked JS Alert button and accepted the alert dialog at (243, 157) on xpath=//button[text()='Click for JS Alert']
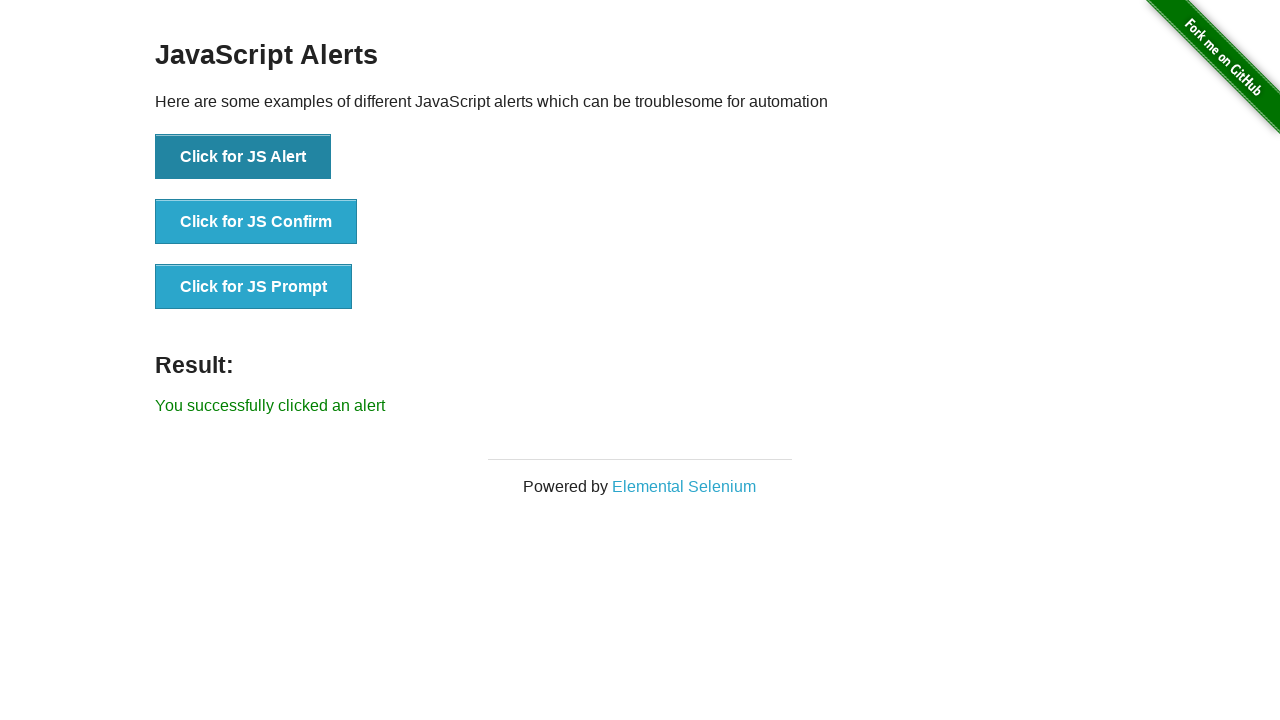

Waited for UI to update after alert
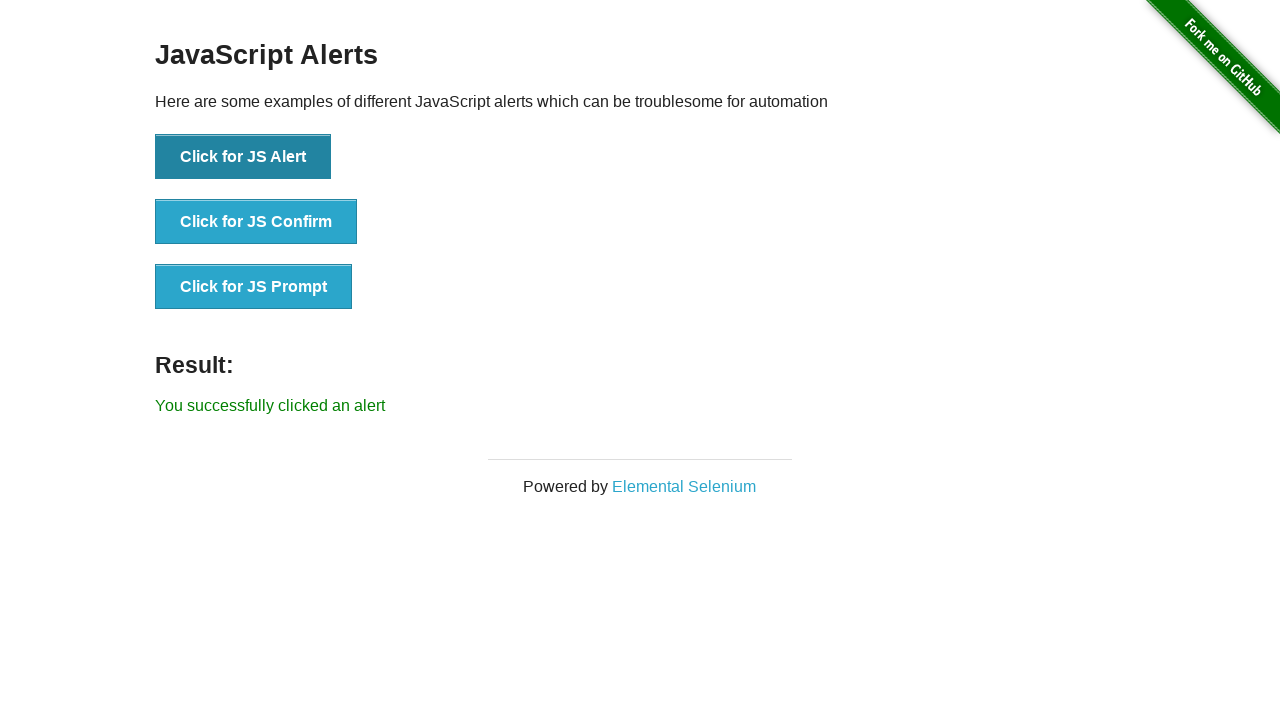

Clicked button to trigger JS Confirm dialog at (256, 222) on xpath=//button[text()='Click for JS Confirm']
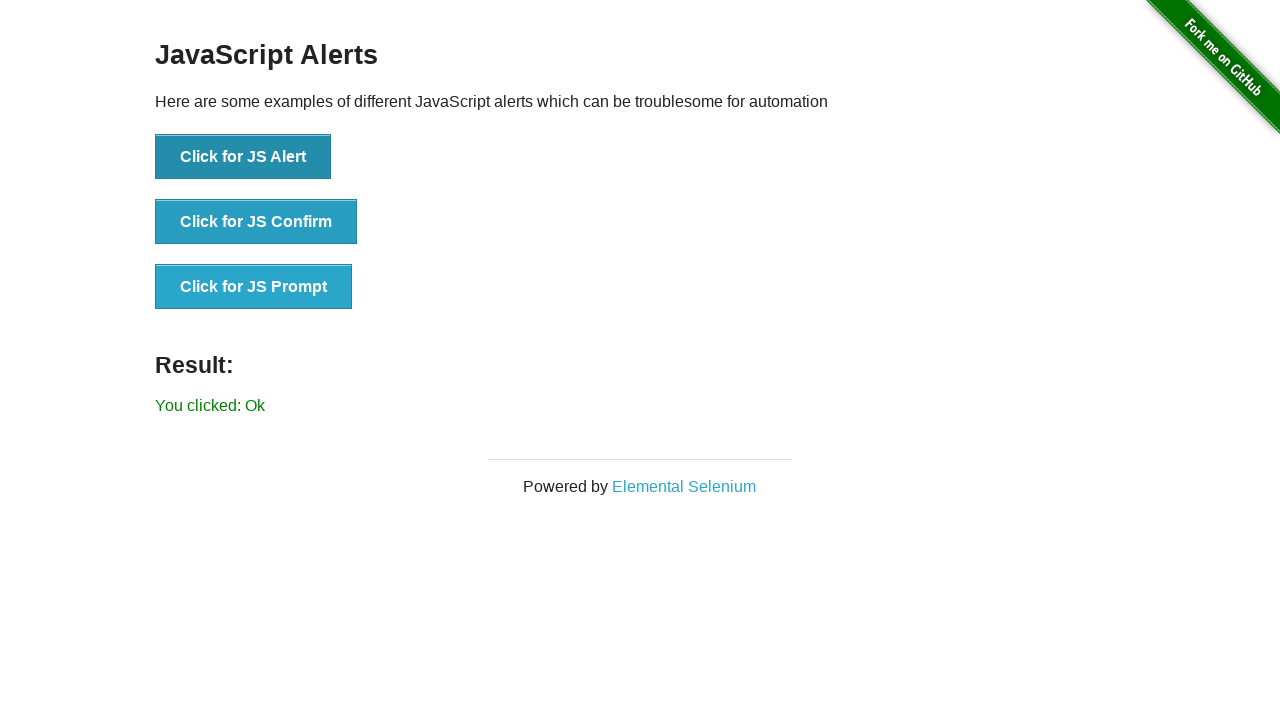

Waited for UI to update after confirm dialog
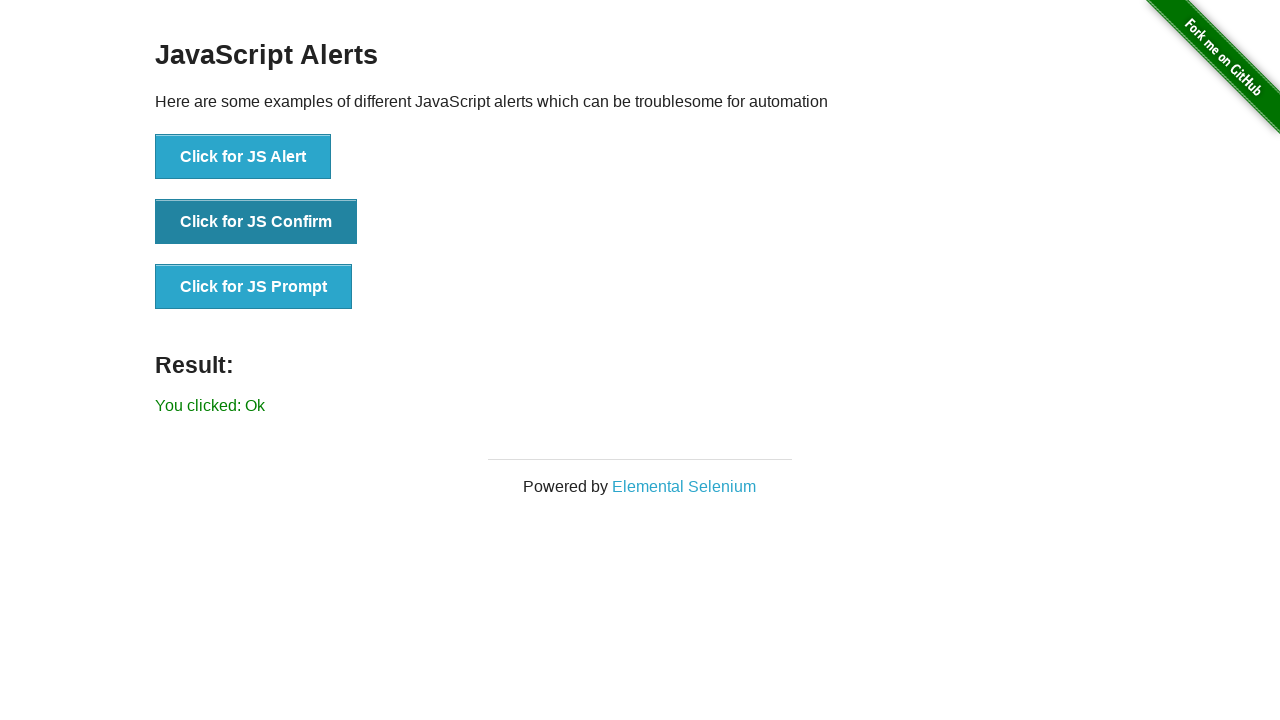

Clicked button to trigger JS Prompt and entered text 'hello how are you?' then accepted at (254, 287) on xpath=//button[text()='Click for JS Prompt']
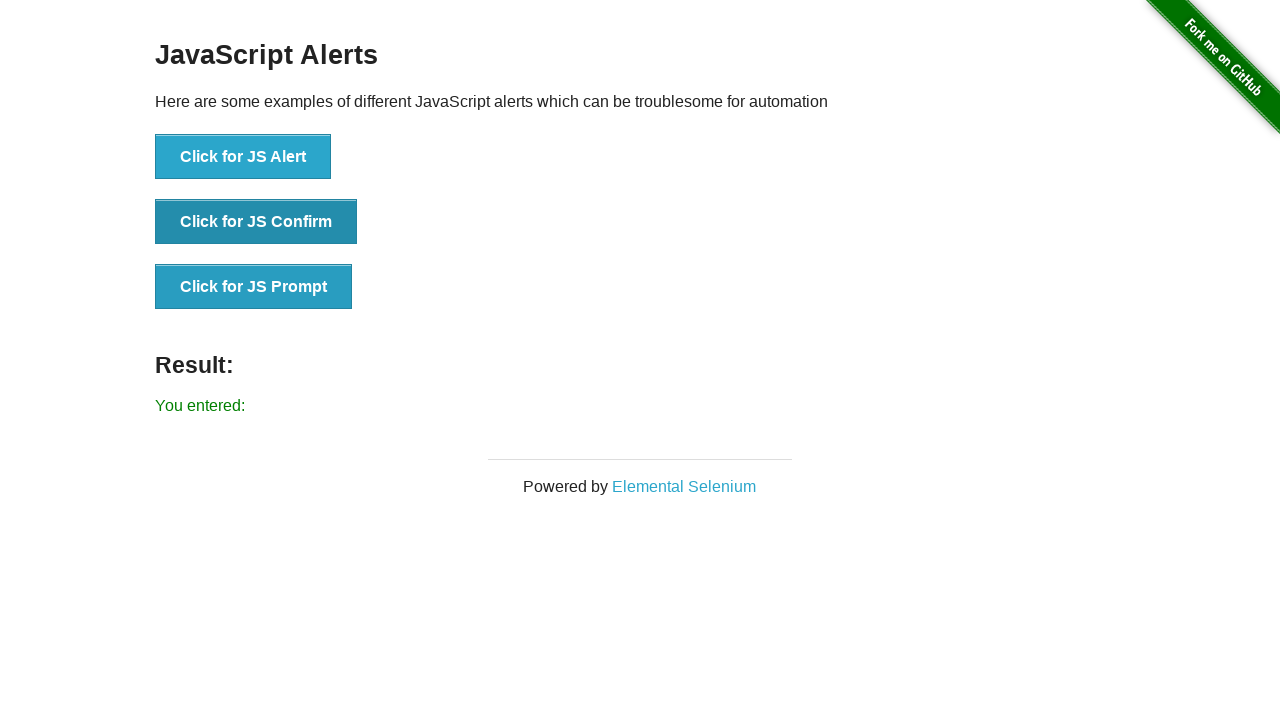

Result message appeared on page
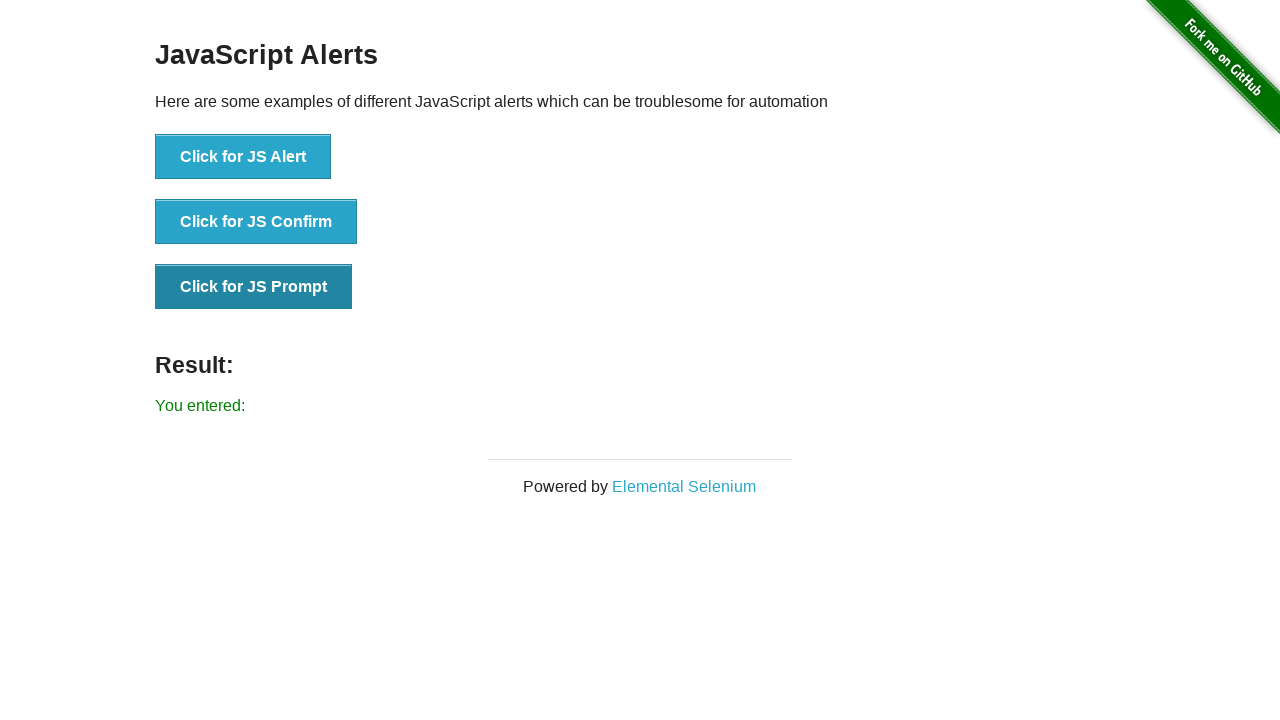

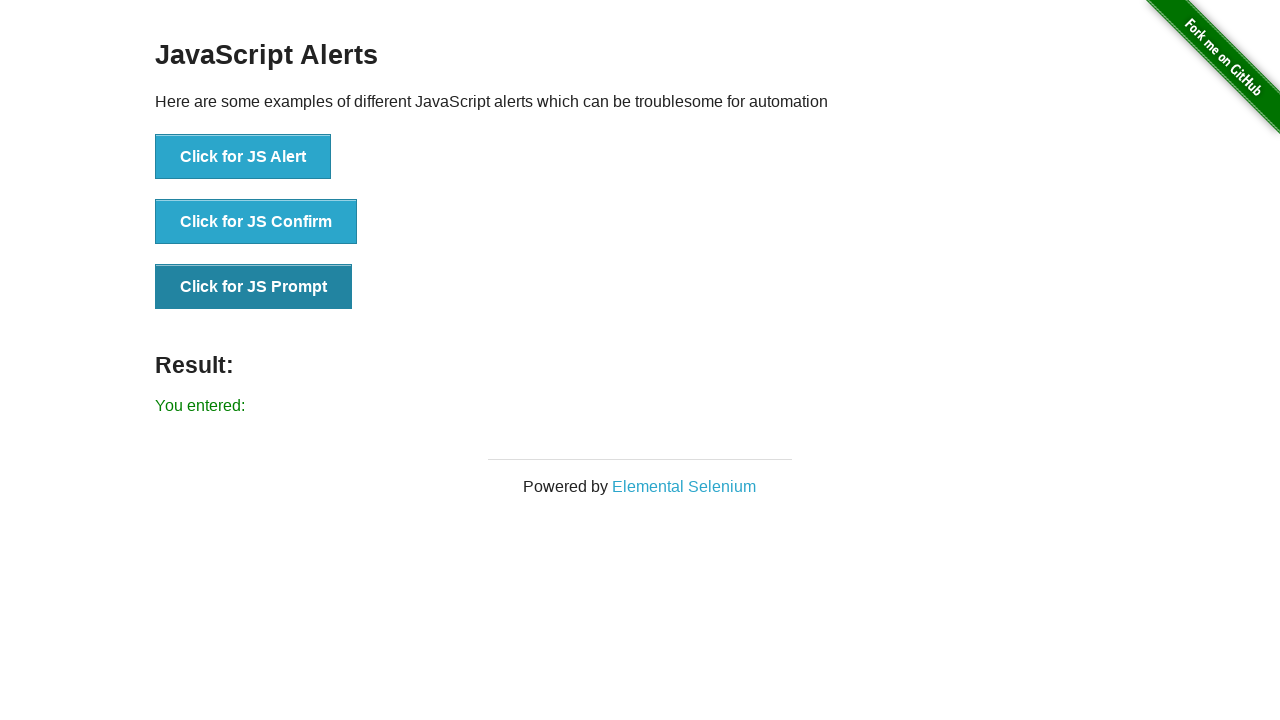